Tests right-click context menu functionality by performing a right-click action on an element, selecting "Copy" from the context menu, and handling the resulting alert

Starting URL: https://swisnl.github.io/jQuery-contextMenu/demo.html

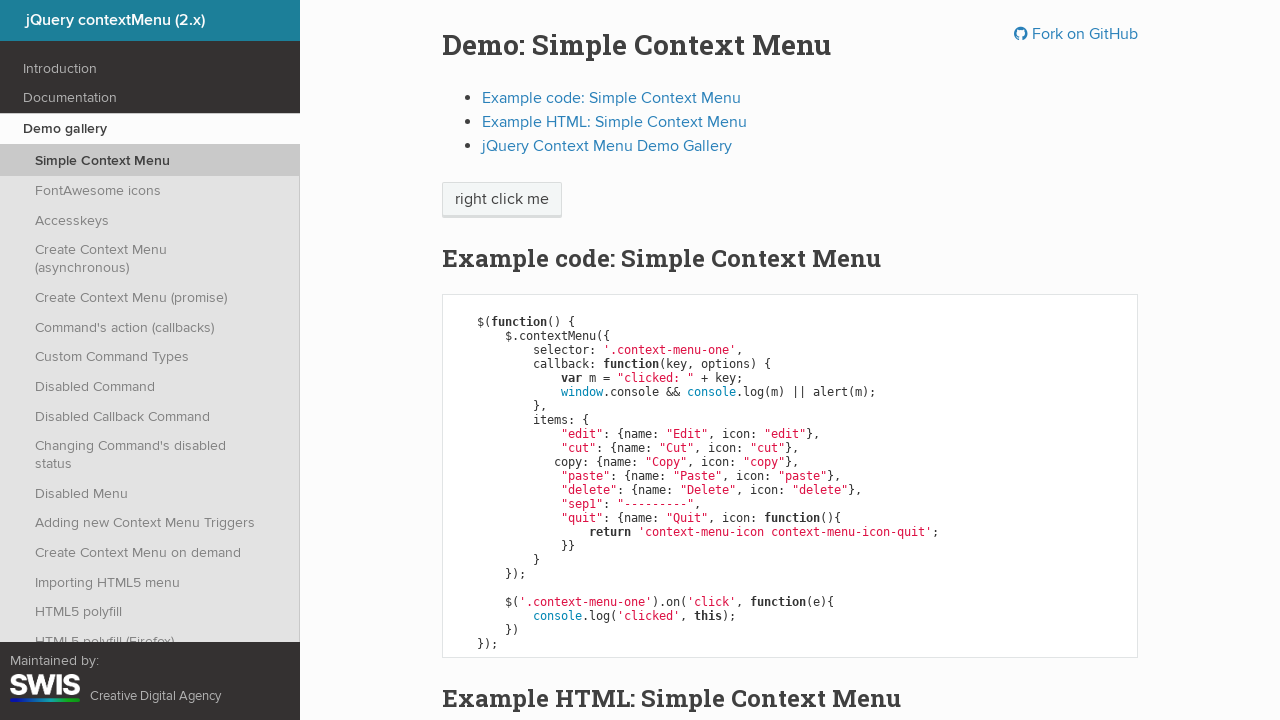

Located right-click target element
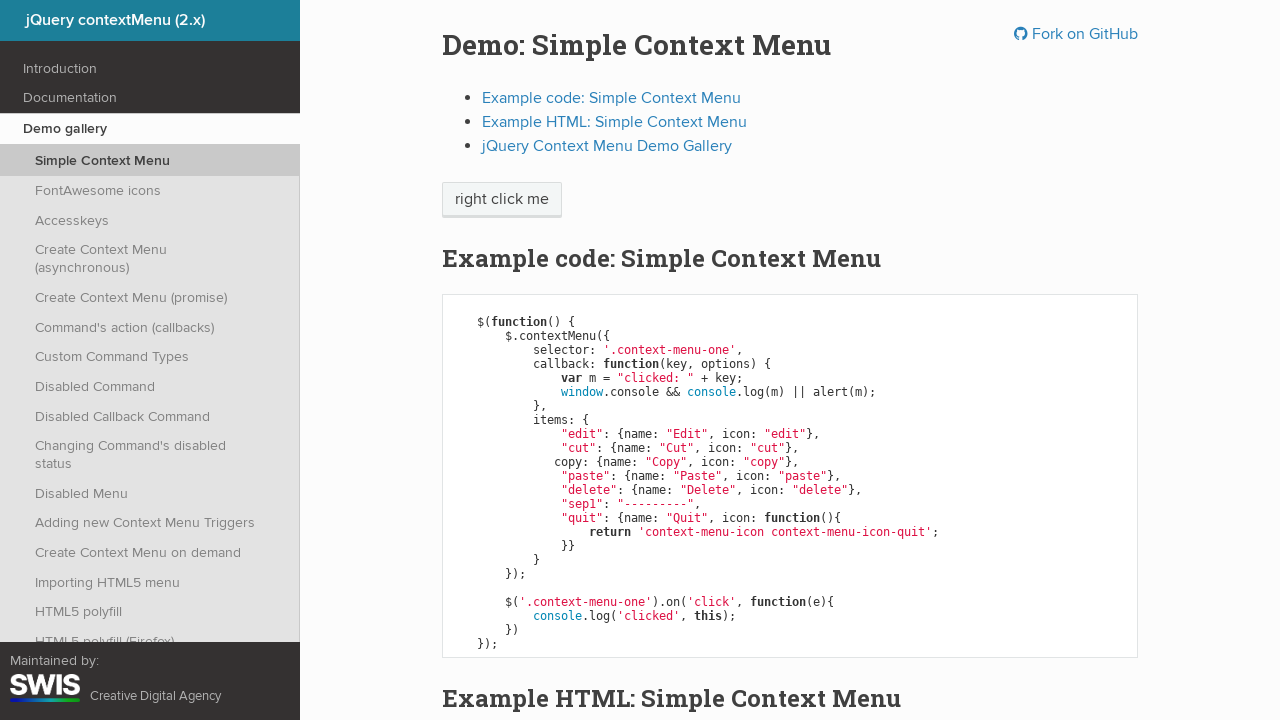

Performed right-click on the element at (502, 200) on xpath=//span[contains(text(),'right click me')]
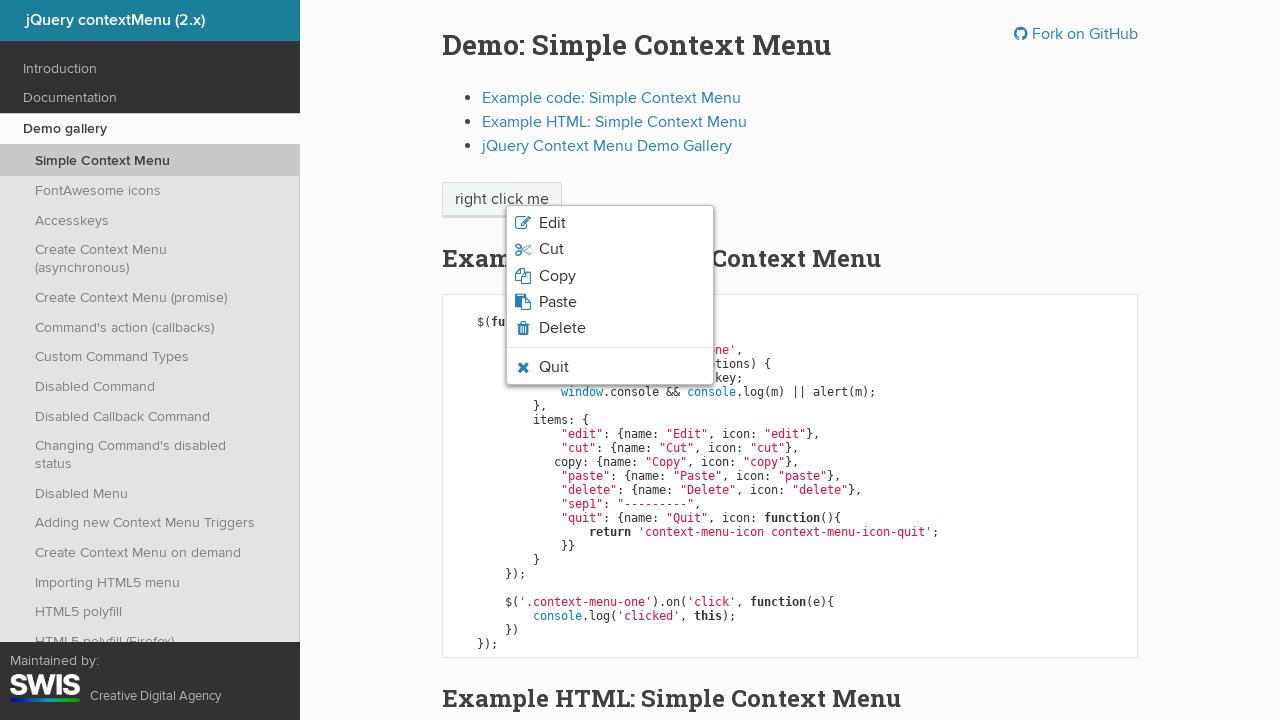

Clicked 'Copy' option from context menu at (557, 276) on xpath=//body[1]/ul[1]/li[3]/span[1]
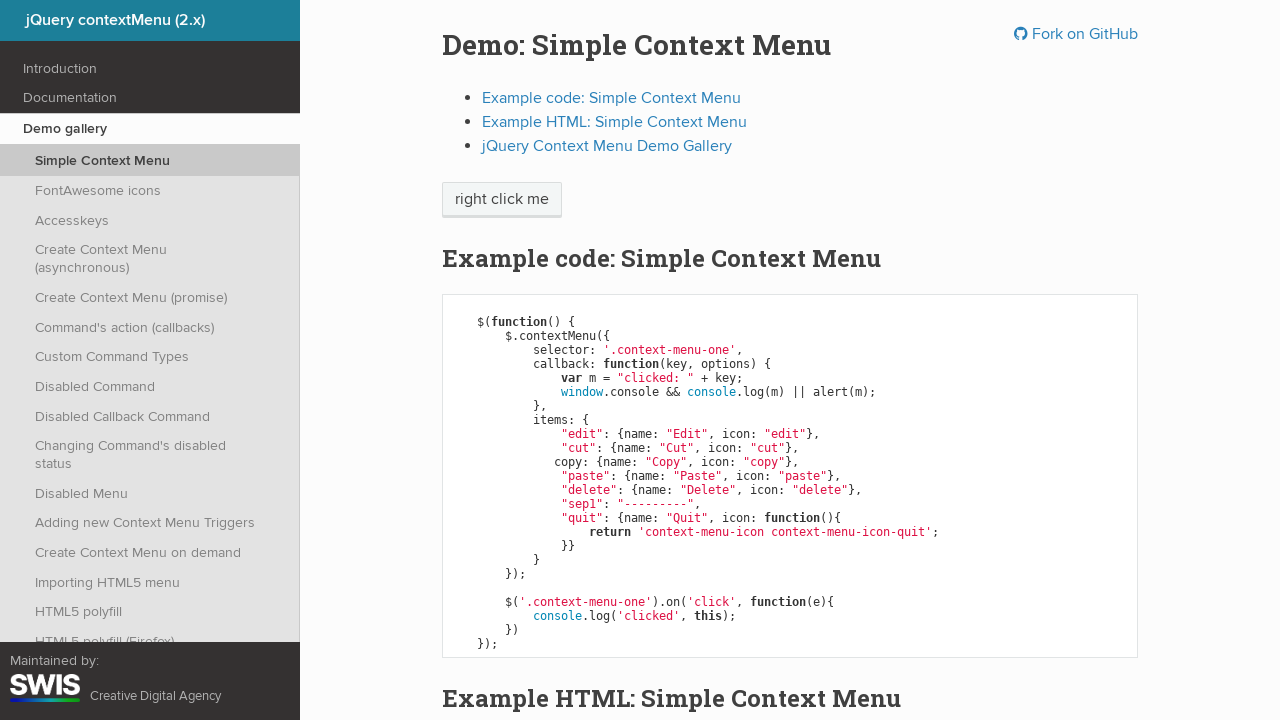

Set up dialog handler to accept alerts
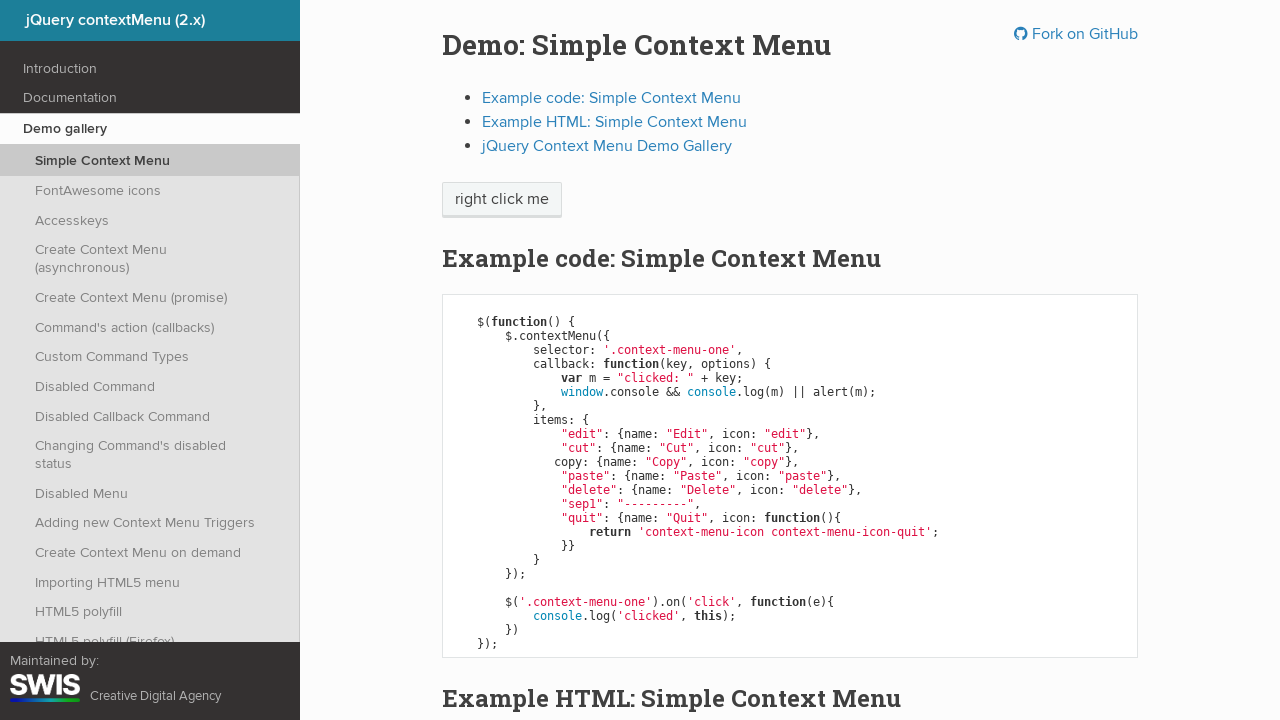

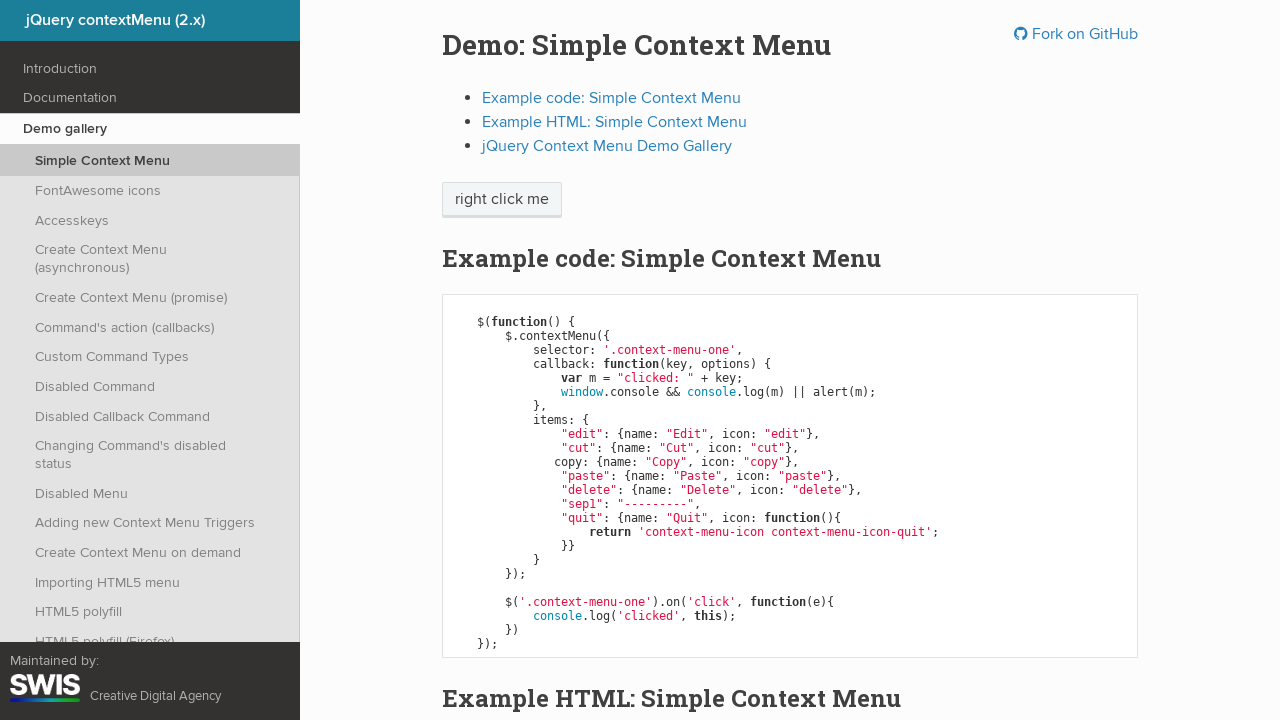